Tests window handling by navigating to OrangeHRM demo site and clicking on the OrangeHRM, Inc link which opens a new window/tab, then captures and logs the parent and child window handles.

Starting URL: https://opensource-demo.orangehrmlive.com/

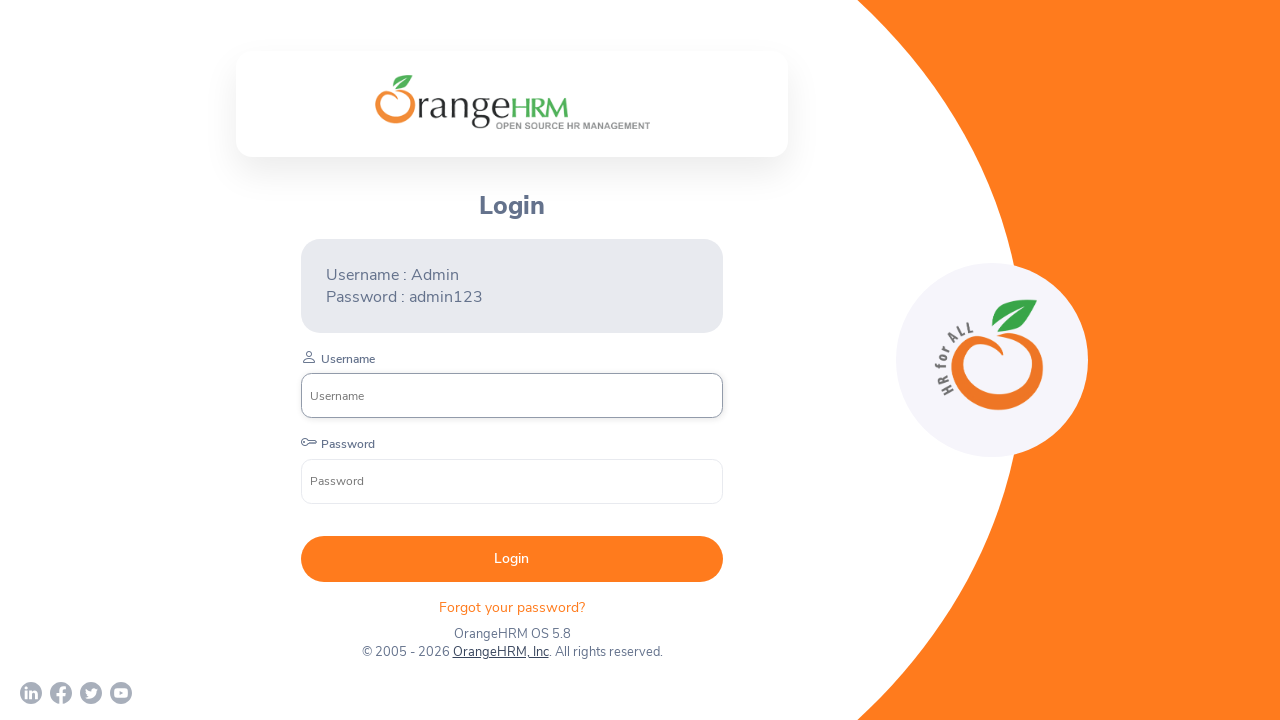

Retrieved parent page reference
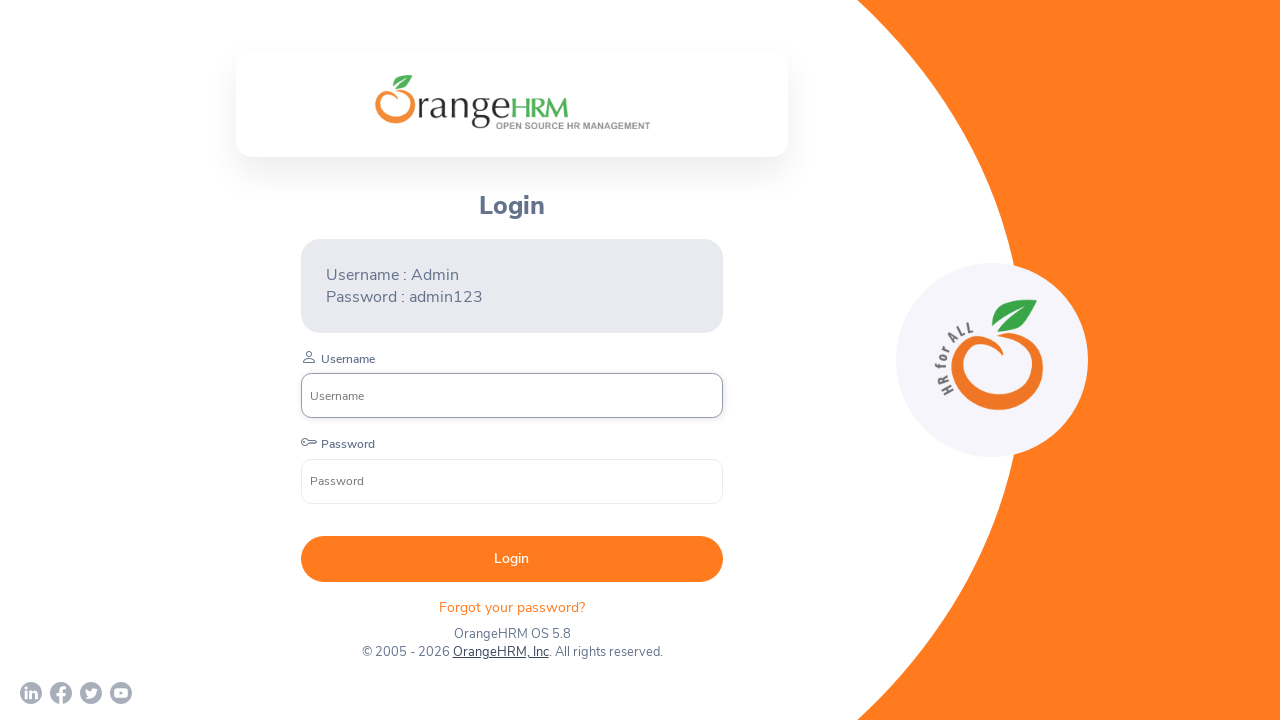

Clicked on OrangeHRM, Inc link to open new window/tab at (500, 652) on xpath=//a[normalize-space()='OrangeHRM, Inc']
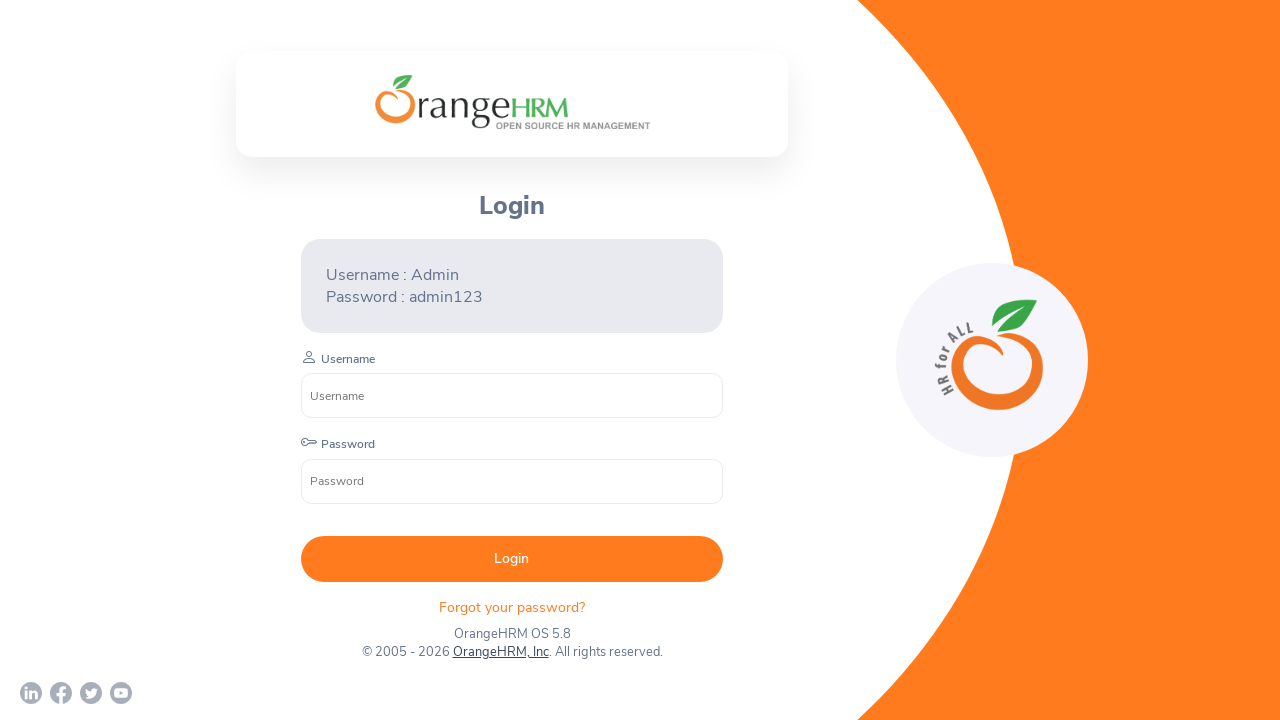

Captured new child window/tab reference
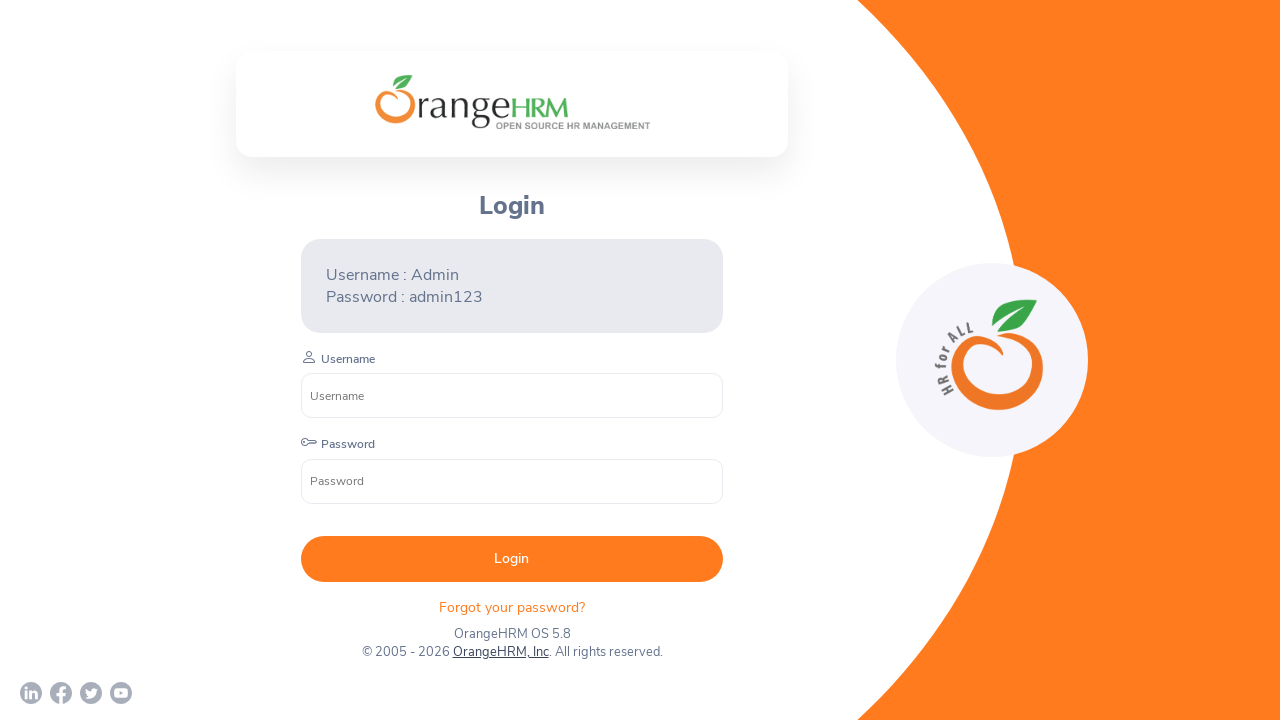

Child page loaded successfully
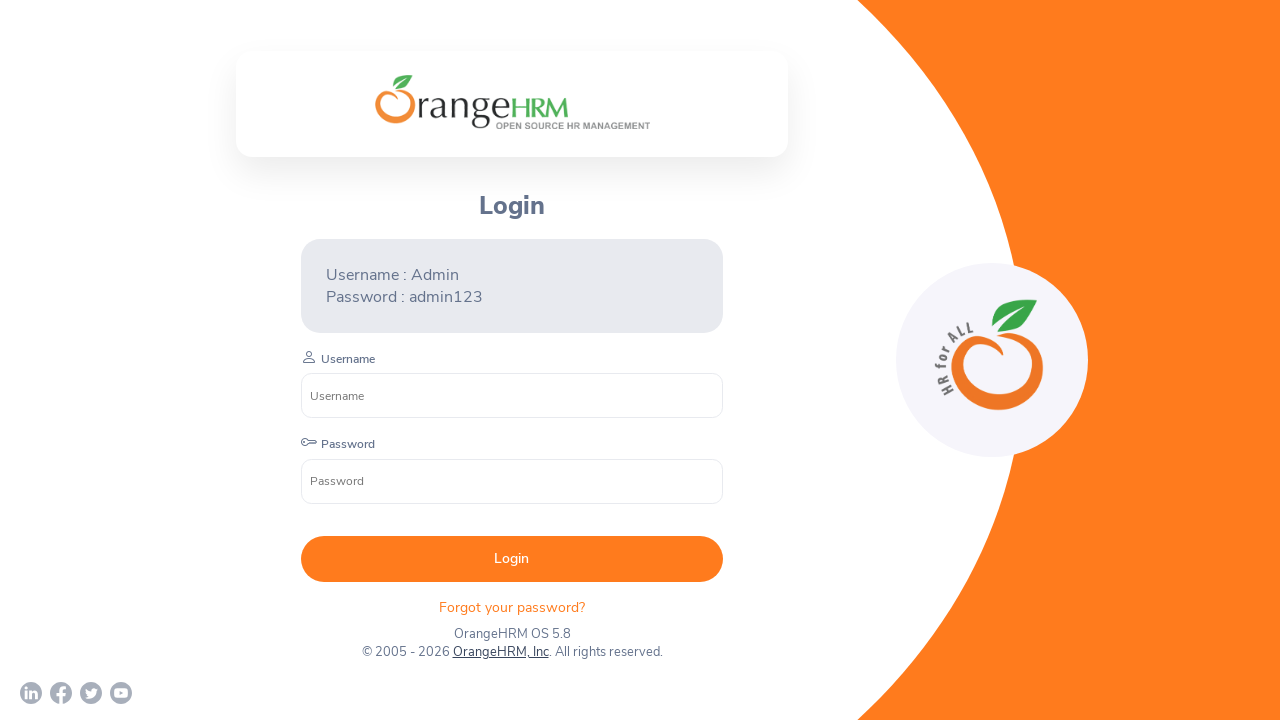

Parent window URL: https://opensource-demo.orangehrmlive.com/web/index.php/auth/login
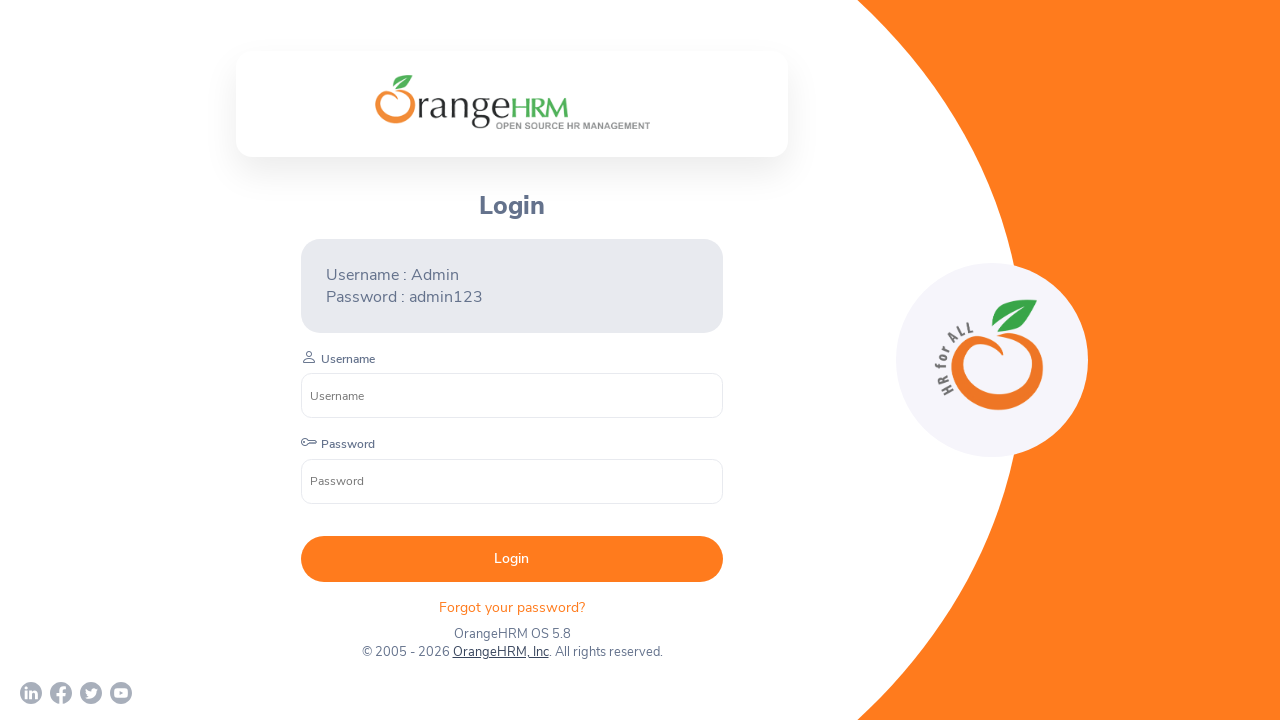

Child window URL: https://www.orangehrm.com/
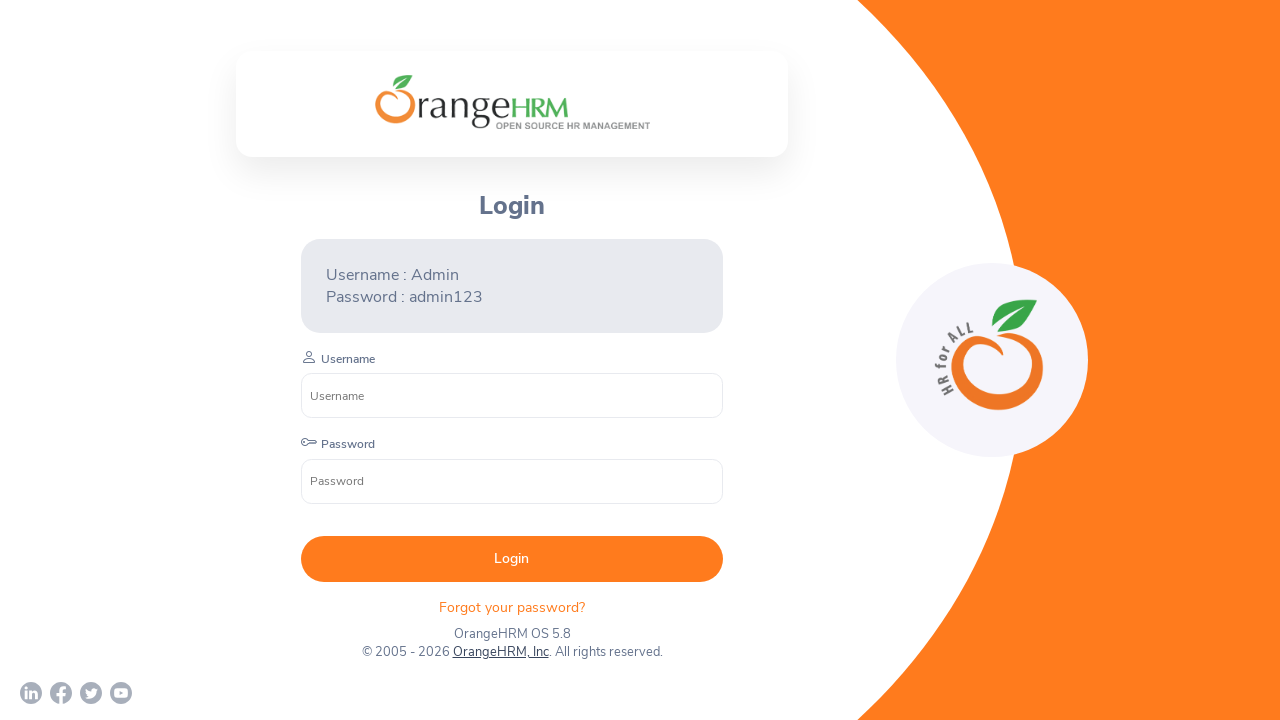

Closed child window/tab
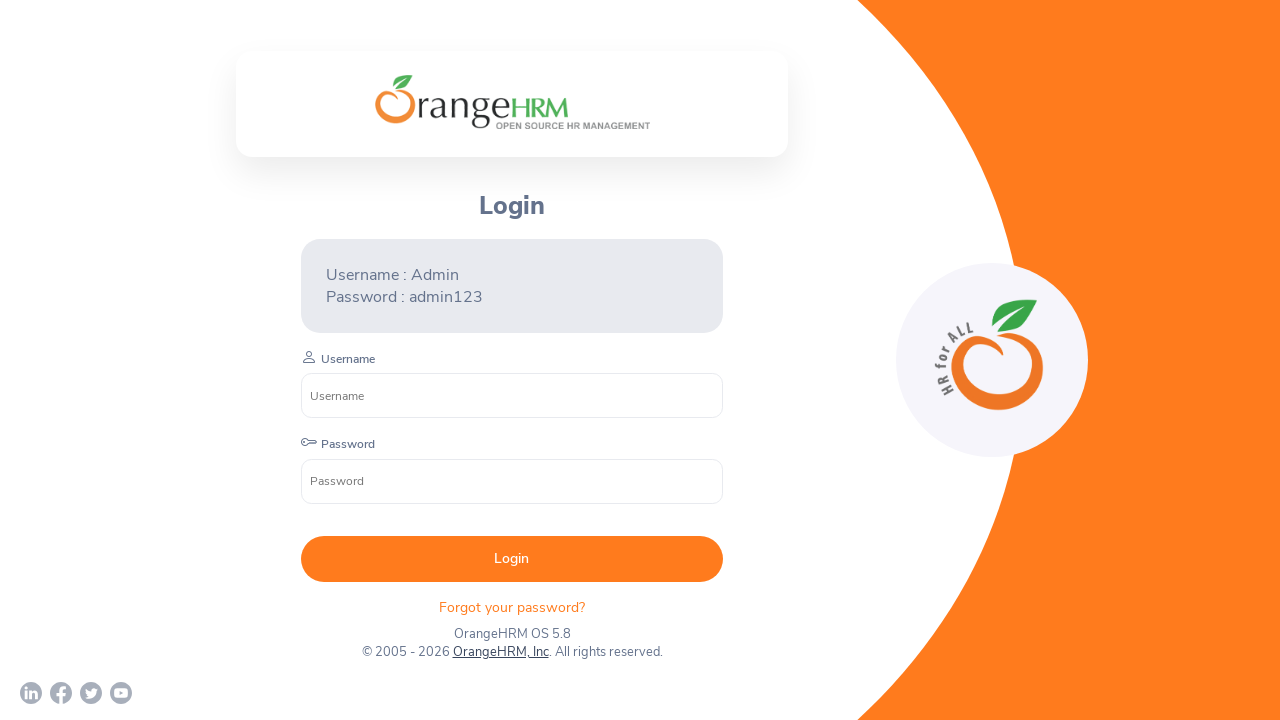

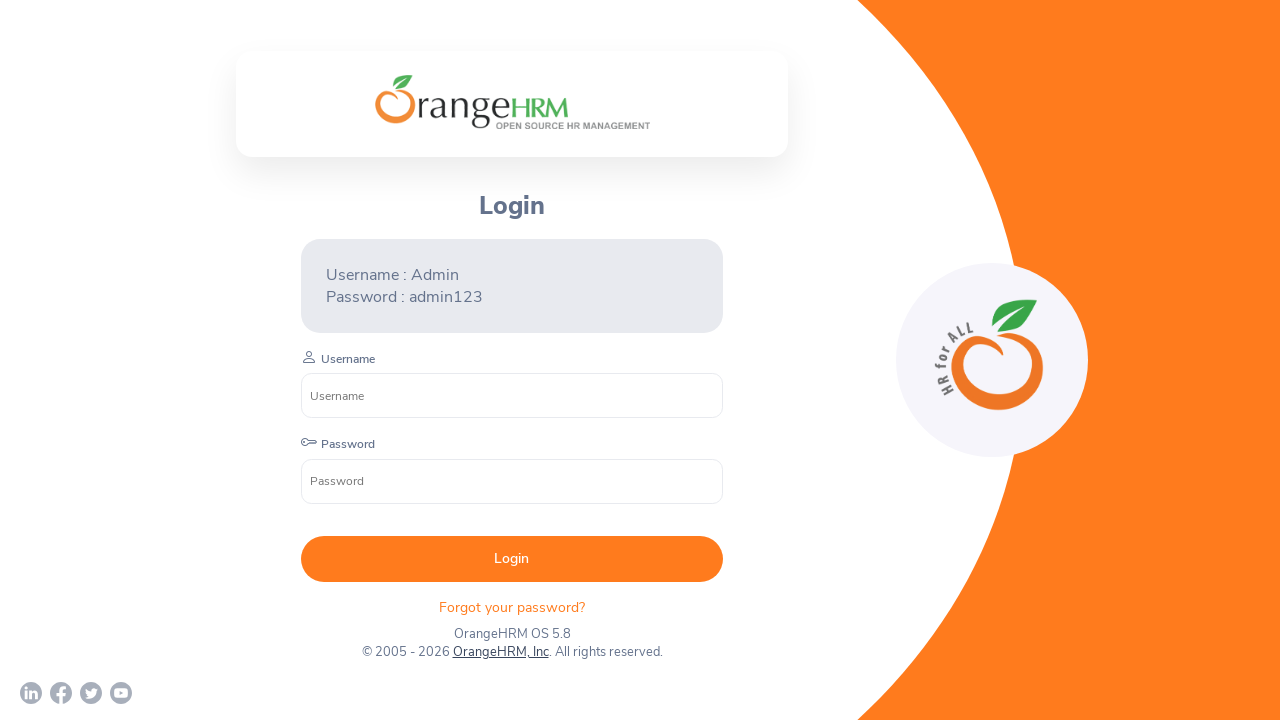